Tests notification system by clicking the notification icon/button to open the notification center.

Starting URL: https://meetpin-weld.vercel.app/map

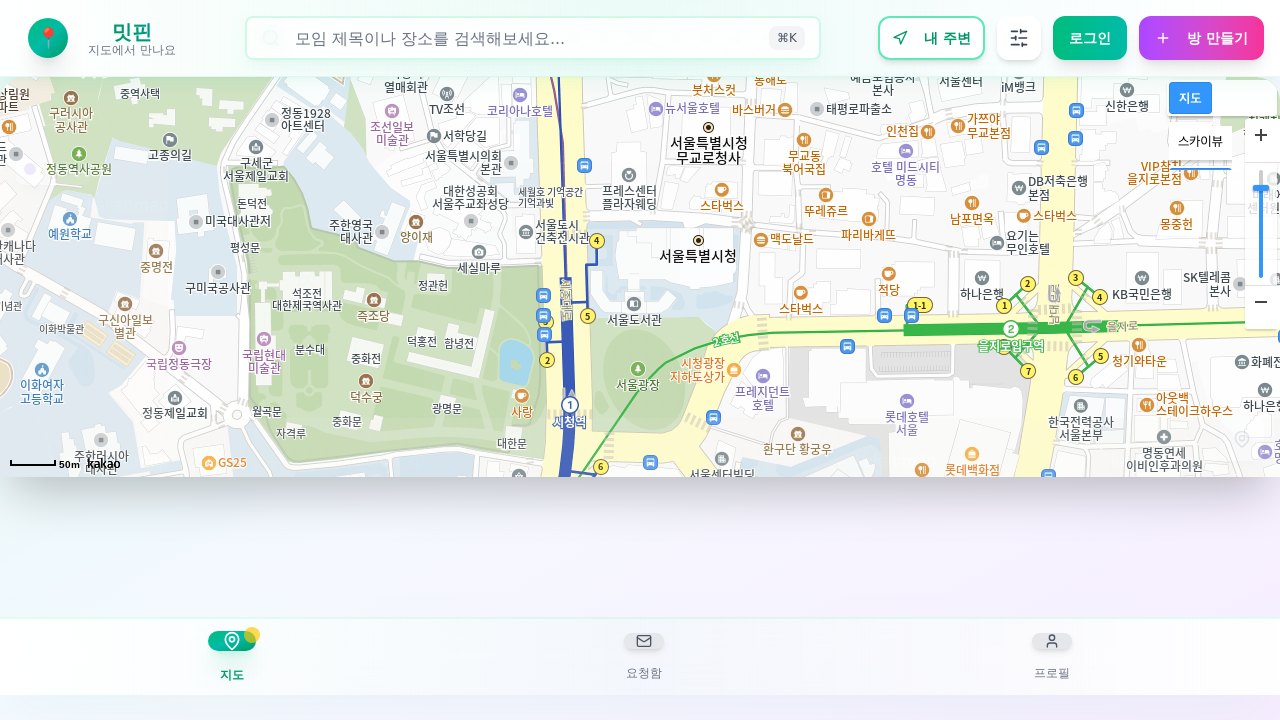

Page loaded and network idle state reached
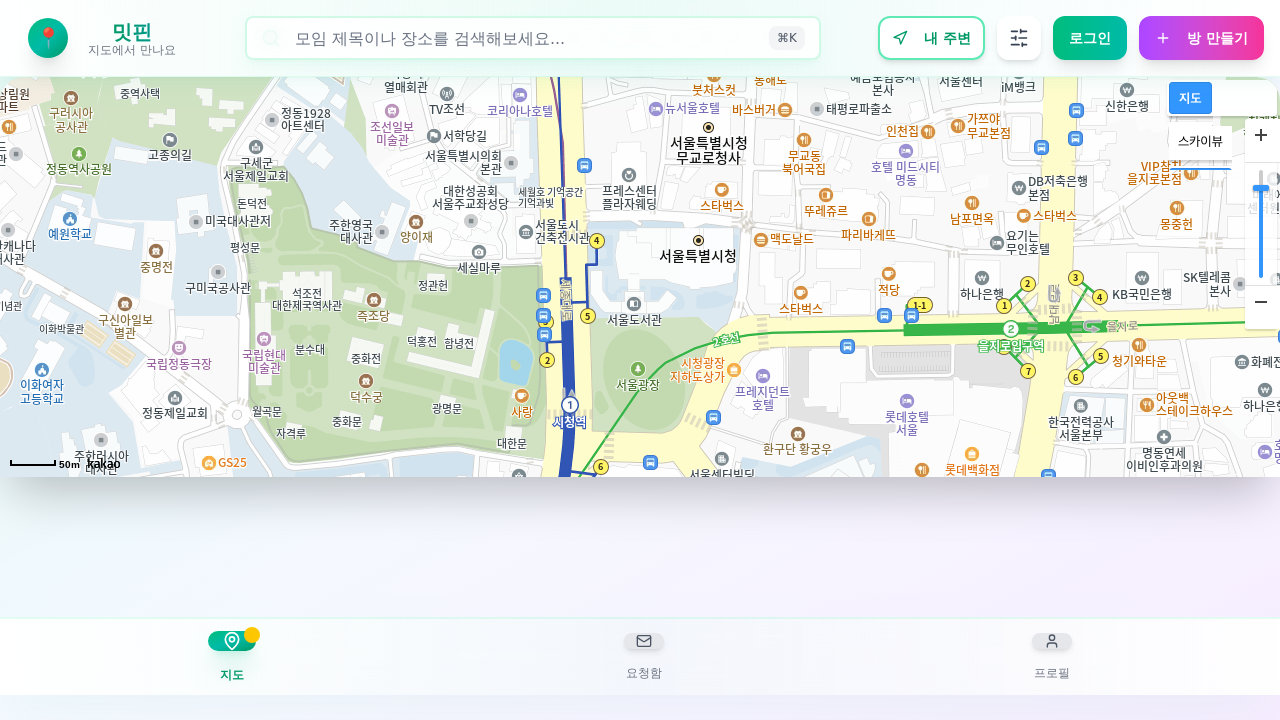

Located notification icon element
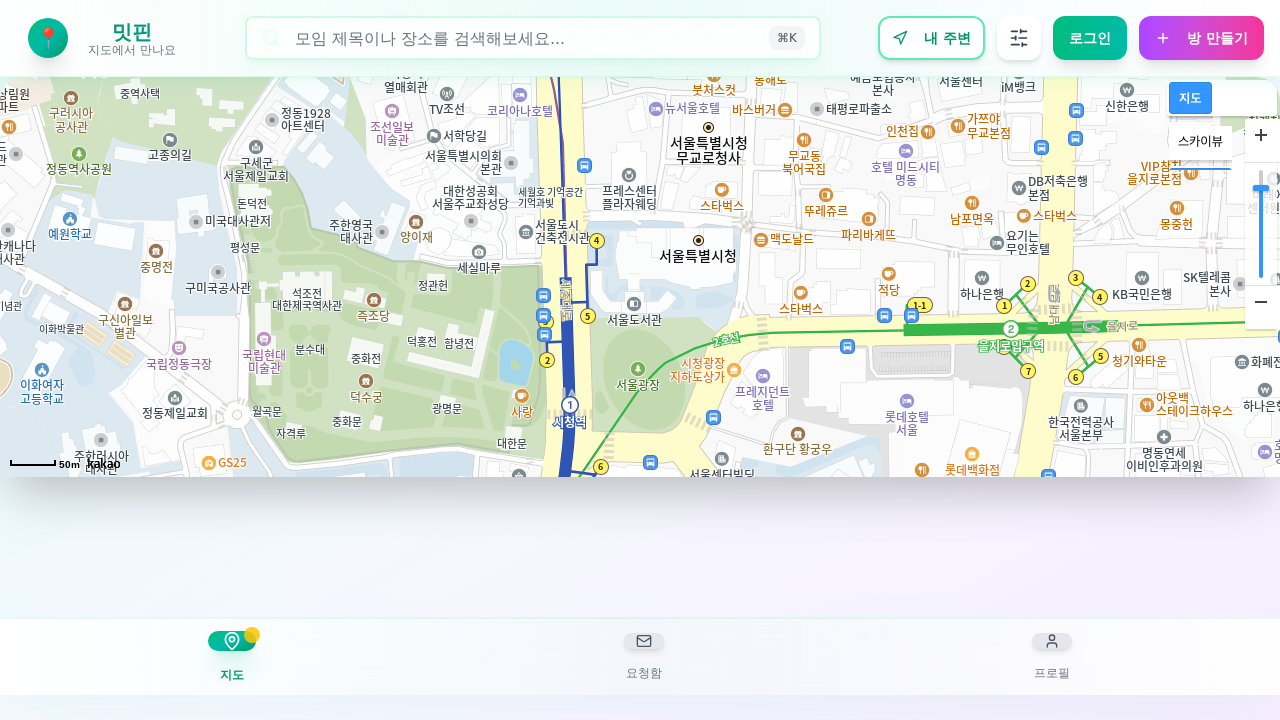

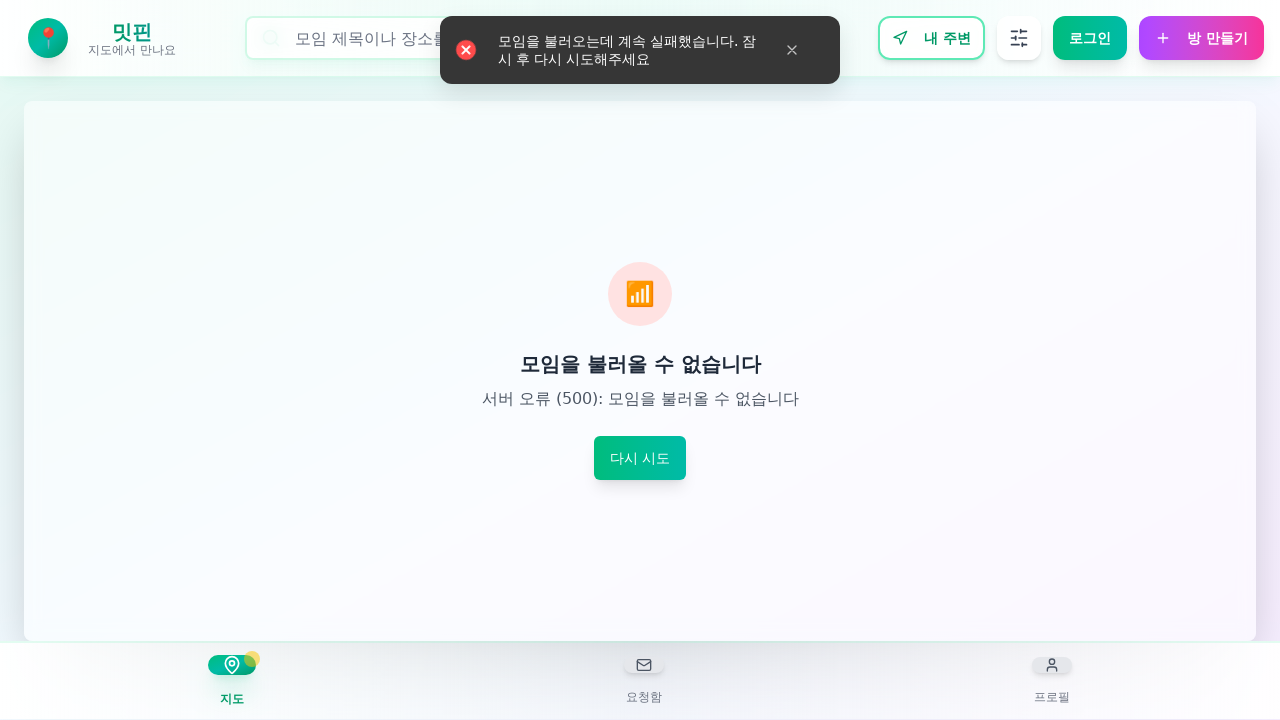